Tests e-commerce functionality by searching for products, adding a specific item to cart, and proceeding through checkout

Starting URL: https://rahulshettyacademy.com/seleniumPractise/#/

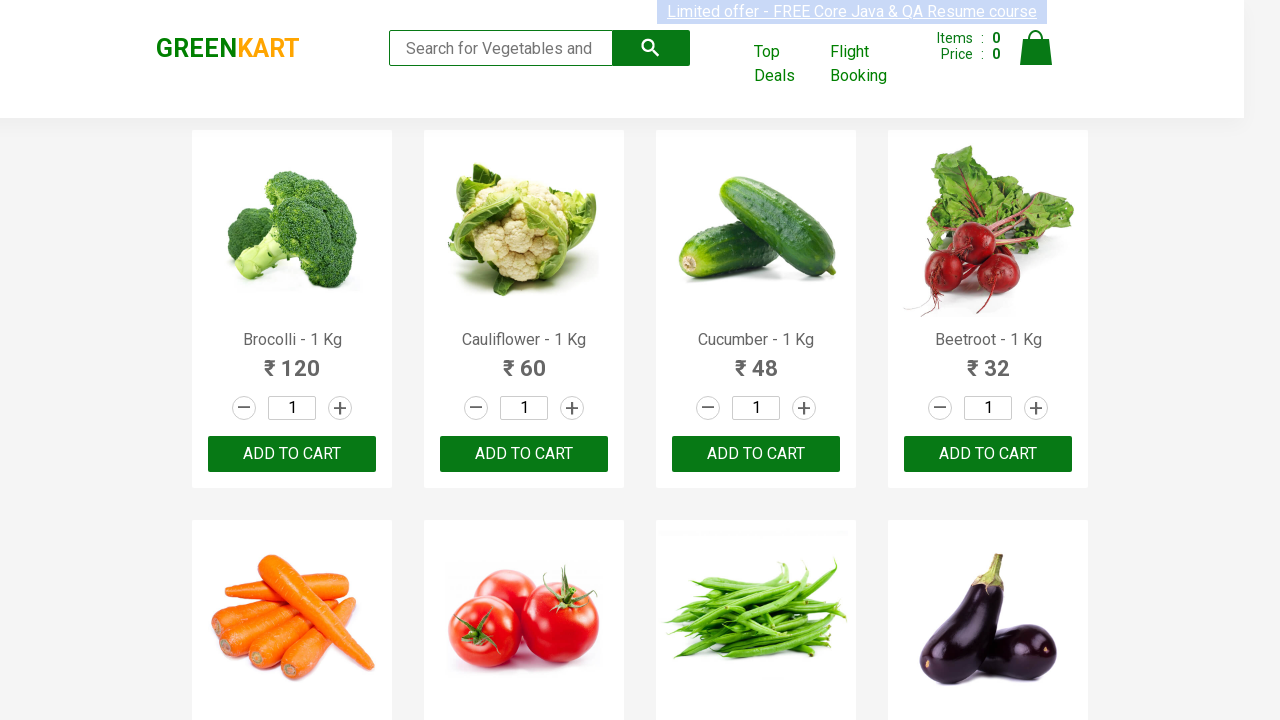

Filled search field with 'ca' to search for products on [type='search']
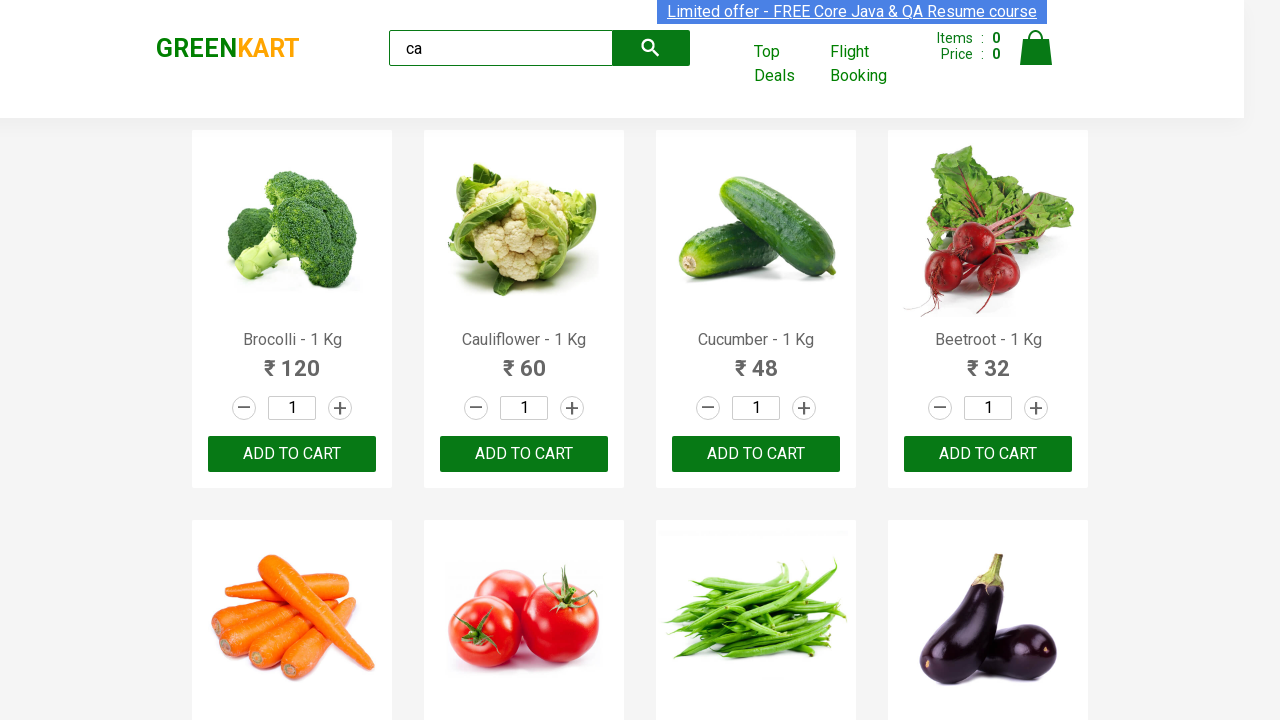

Waited 1 second for products to load
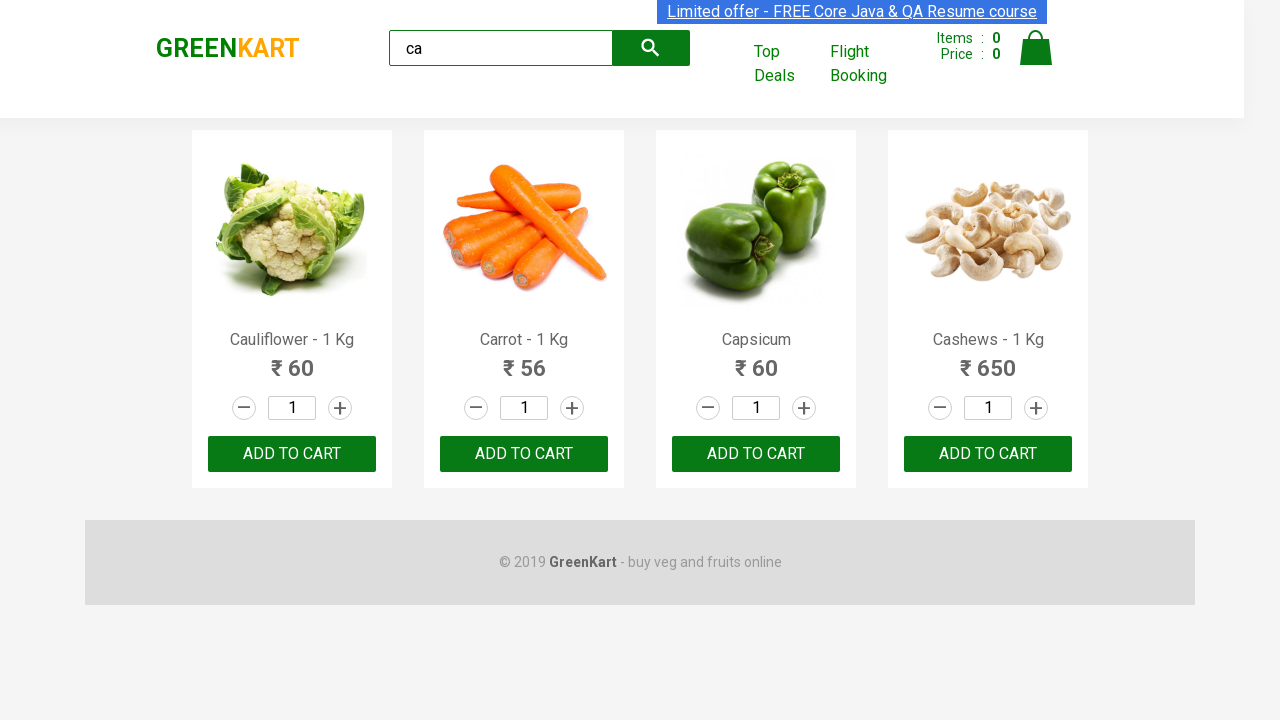

Located all product elements
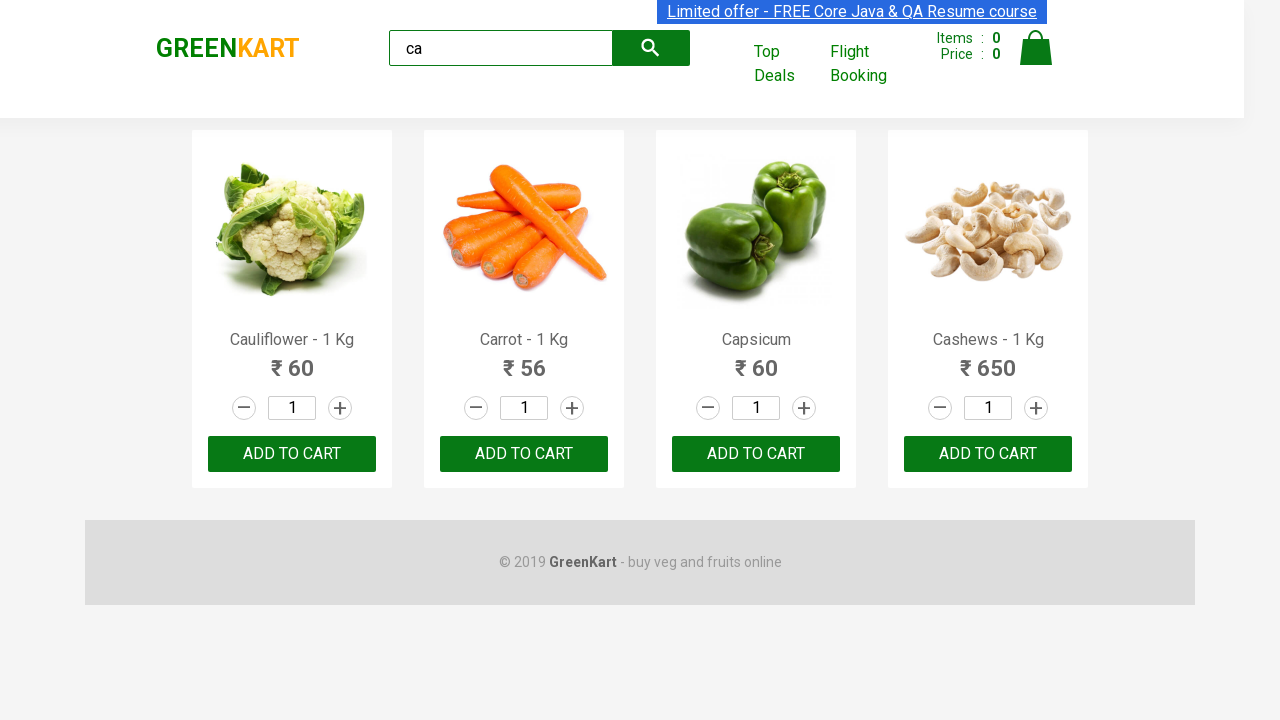

Found 4 products in search results
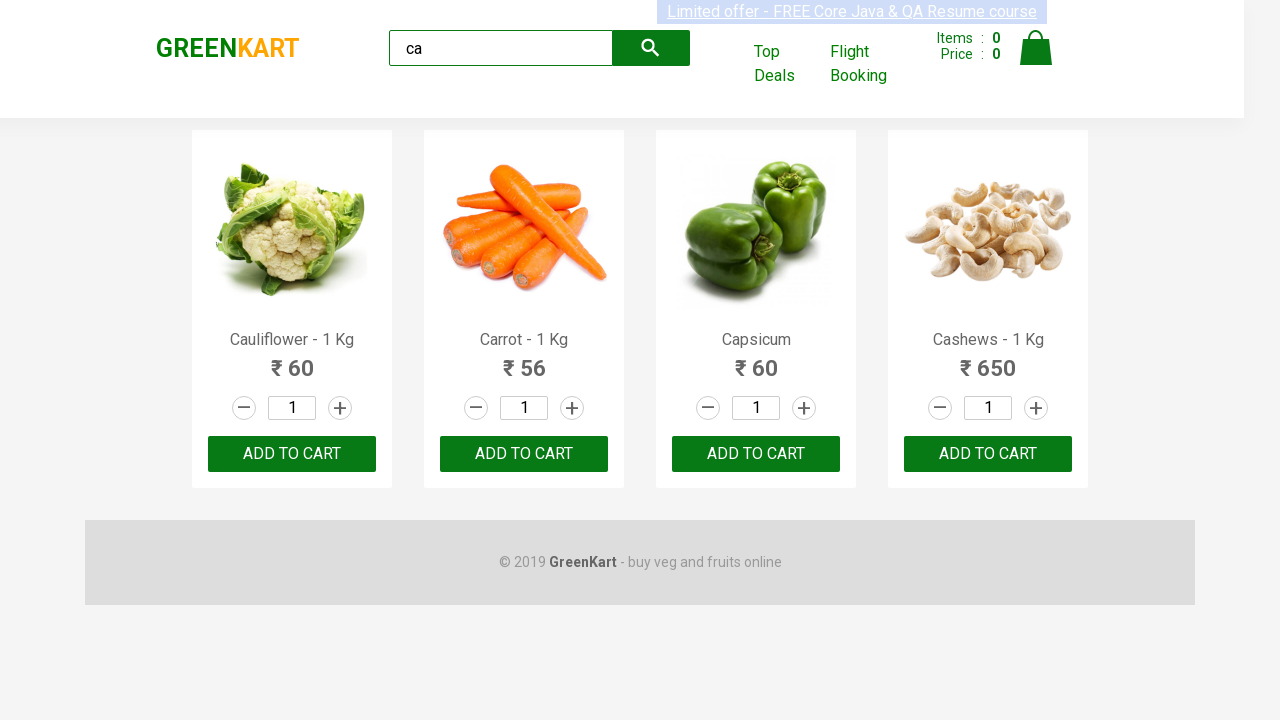

Found Cashews product and clicked 'Add to cart' button at (988, 454) on .products .product >> nth=3 >> button
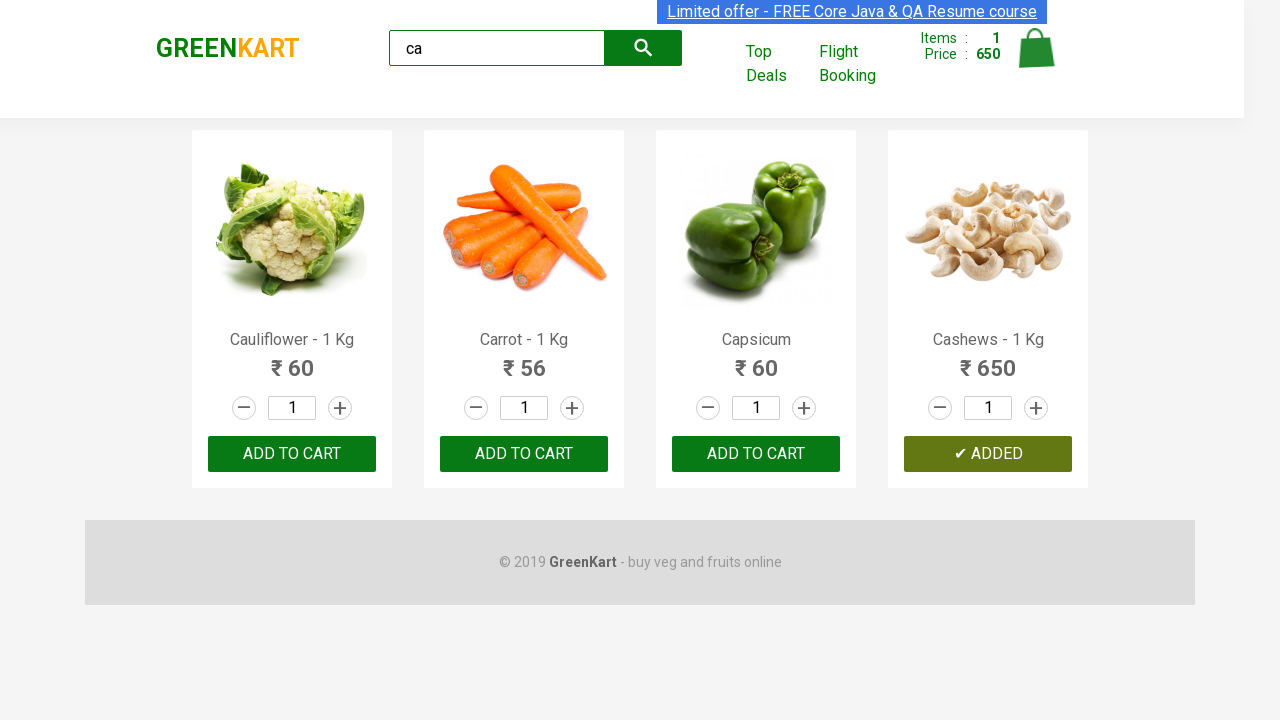

Clicked cart icon to view shopping cart at (1036, 48) on .cart-icon > img
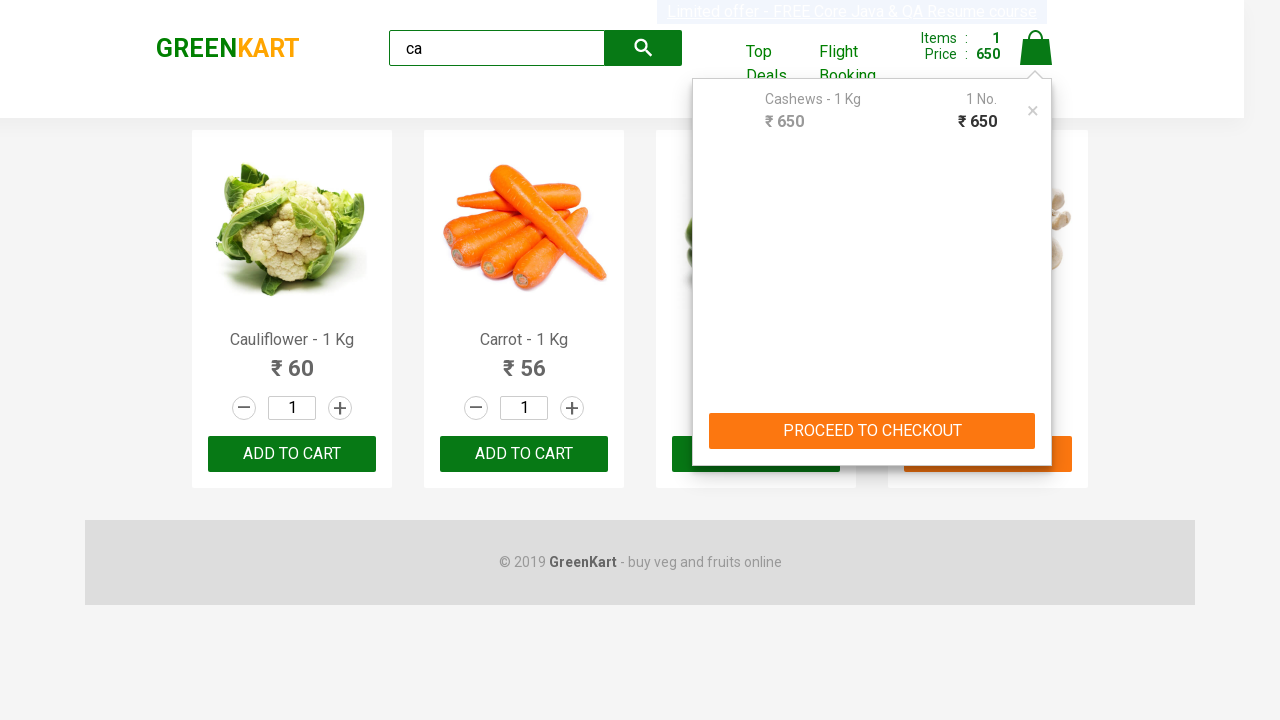

Clicked 'PROCEED TO CHECKOUT' button at (872, 431) on text=PROCEED TO CHECKOUT
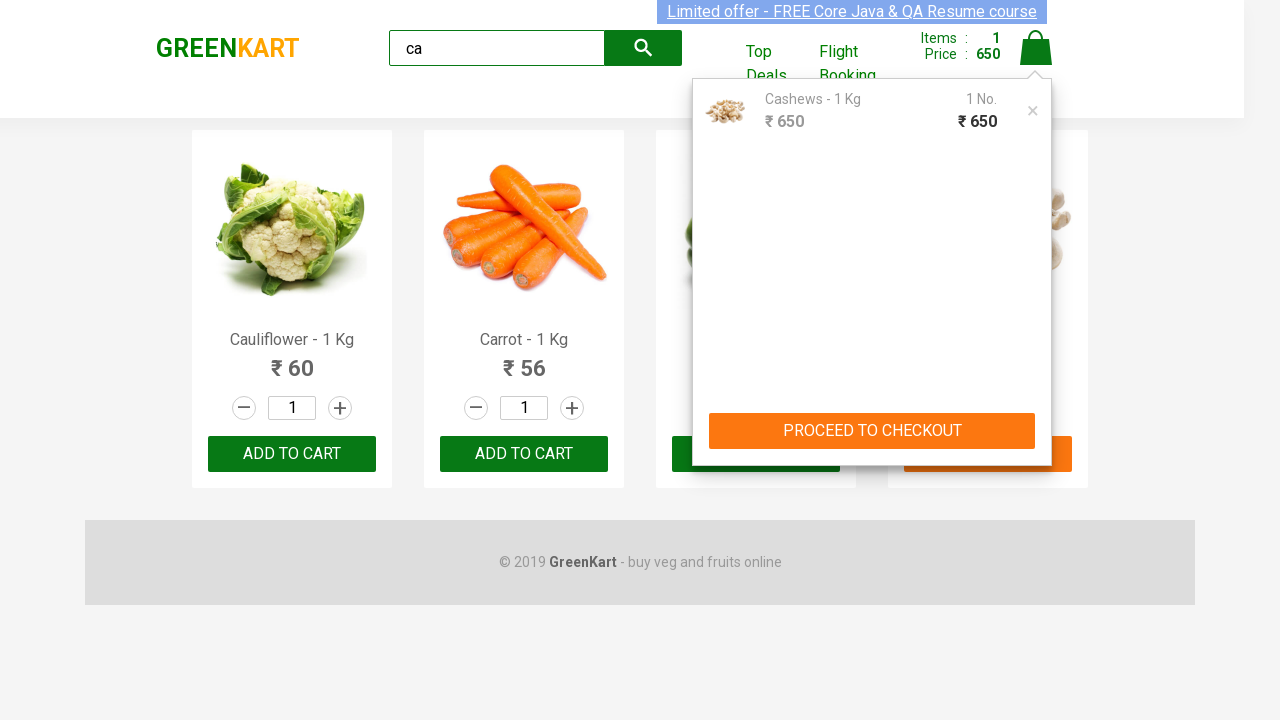

Clicked 'Place Order' button to complete checkout at (1036, 420) on button:has-text('Place Order')
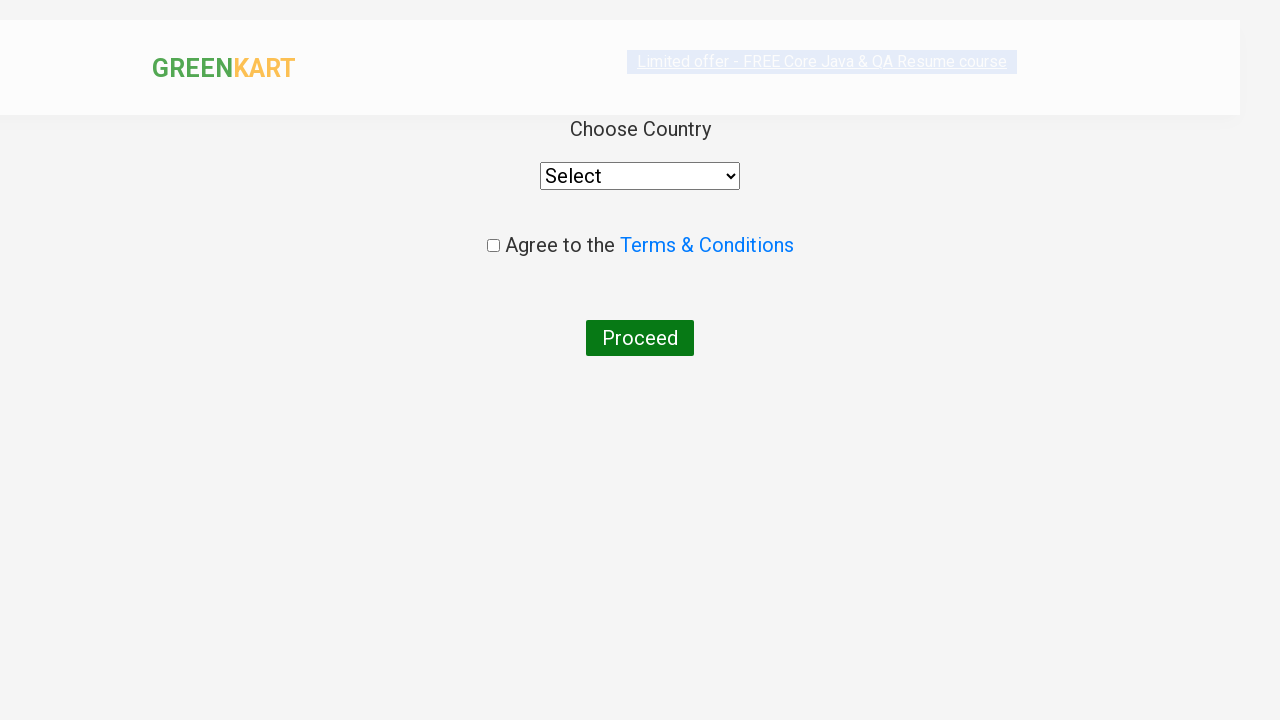

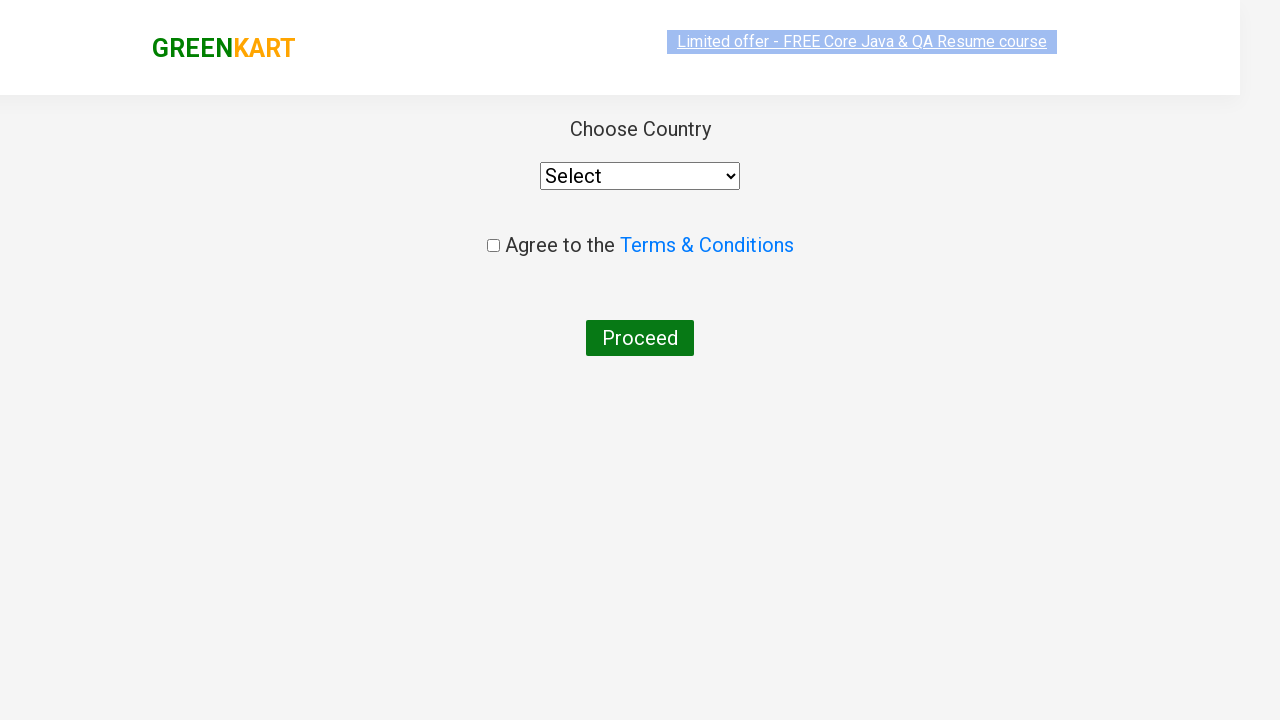